Navigates to the noon.com e-commerce homepage and verifies the page loads by waiting for the title.

Starting URL: https://www.noon.com/

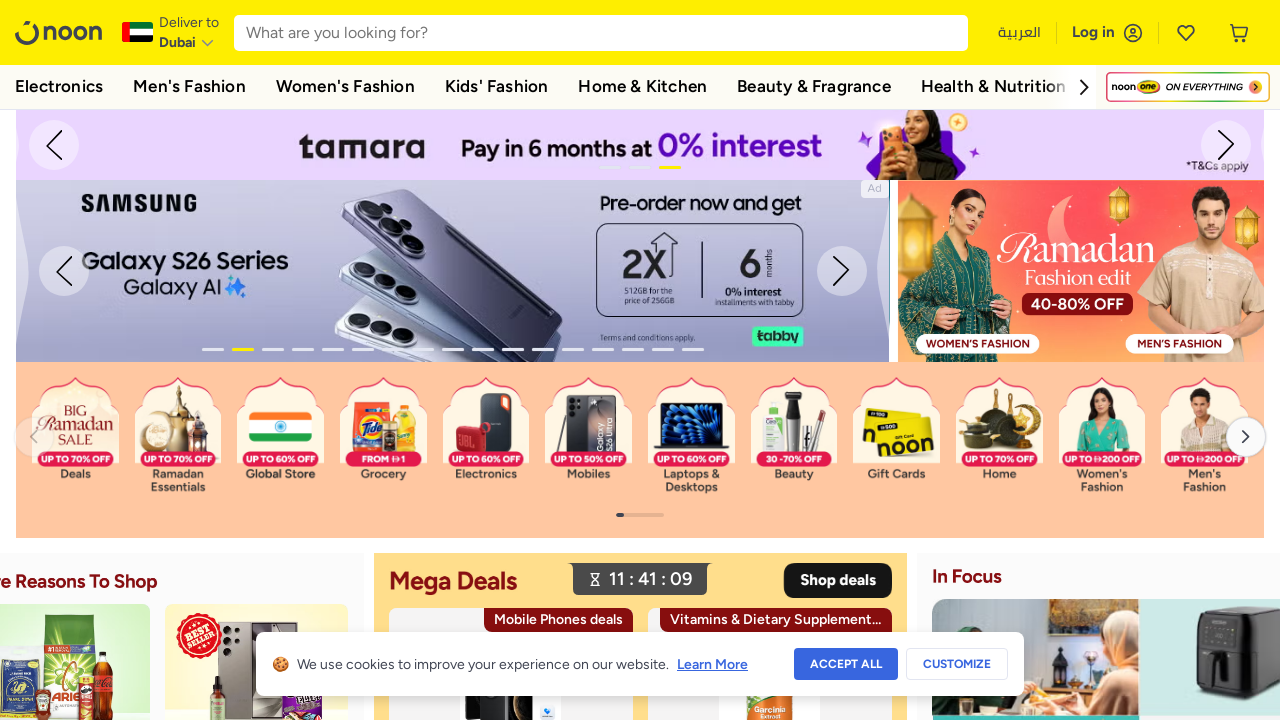

Waited for page to reach domcontentloaded state
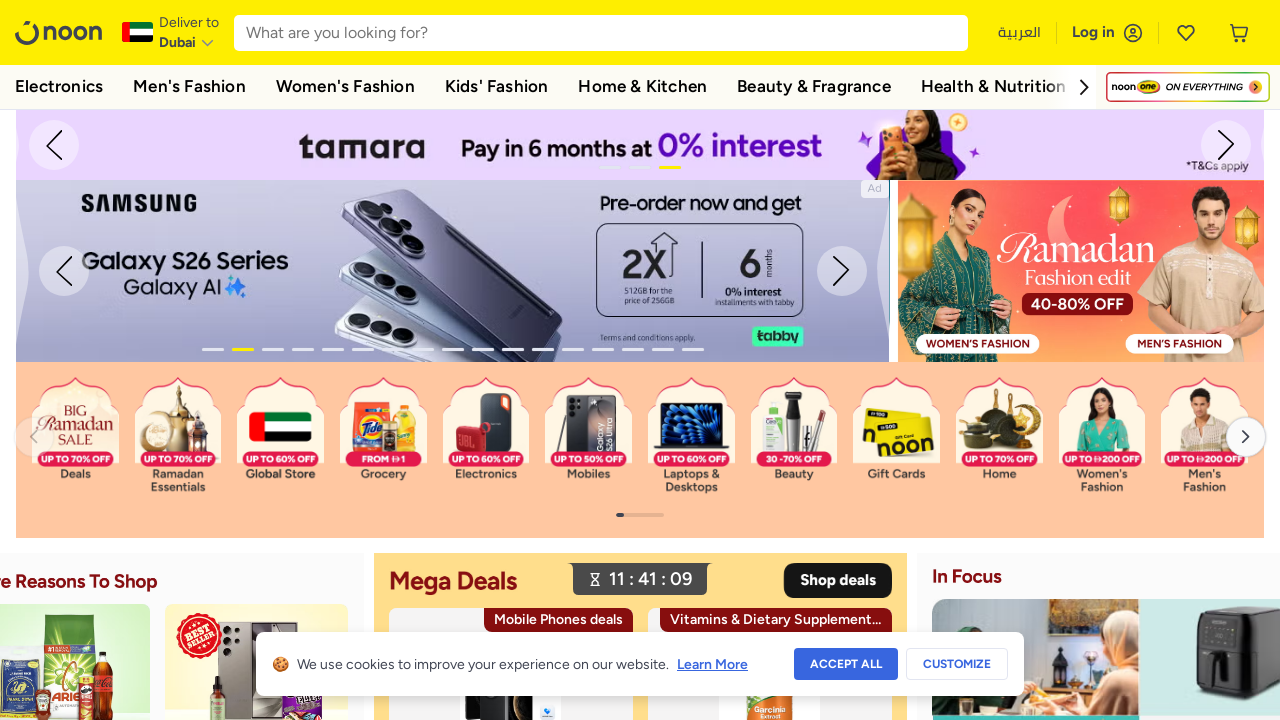

Verified page title is not empty
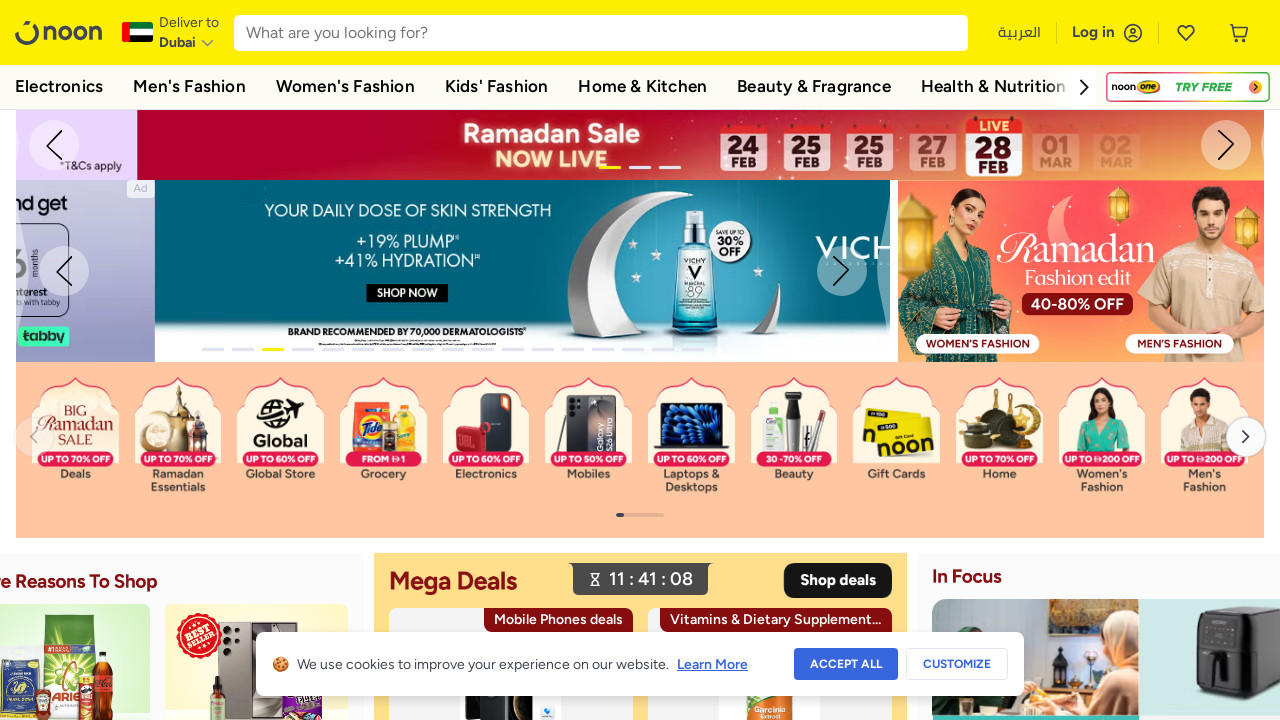

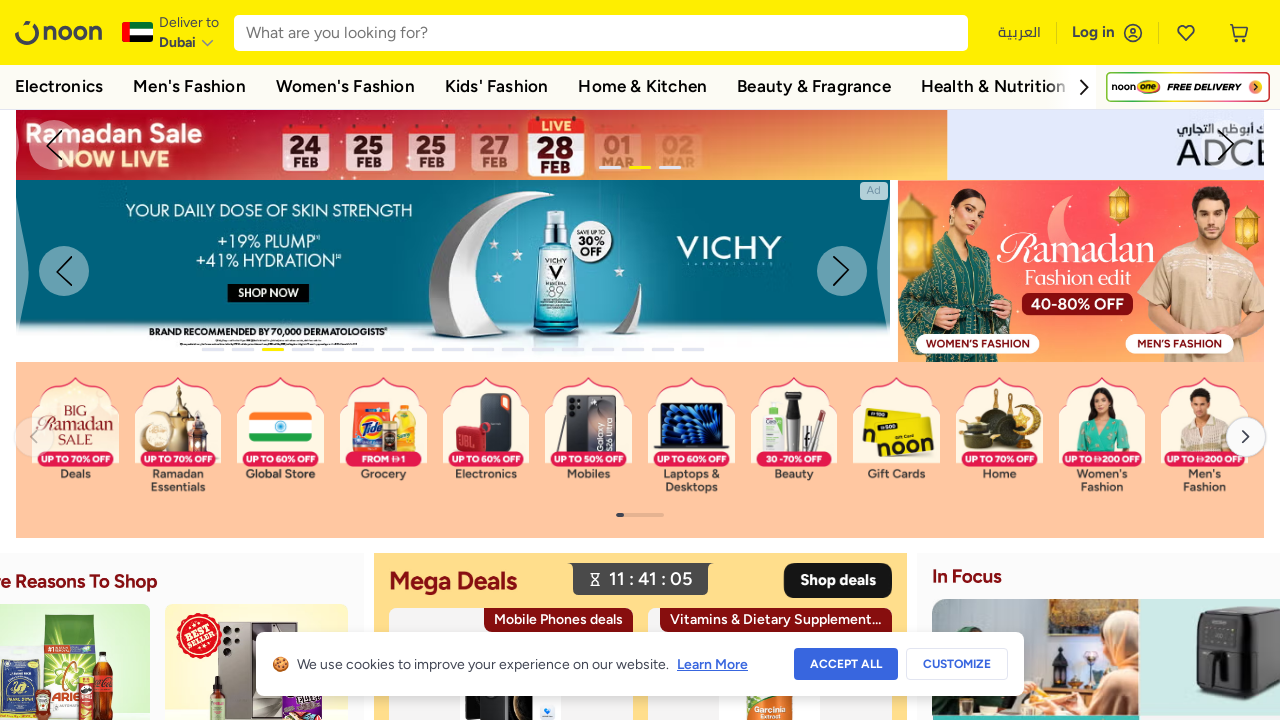